Tests a progress bar widget by clicking the start button and waiting for the progress bar to reach 100% completion.

Starting URL: https://demoqa.com/progress-bar

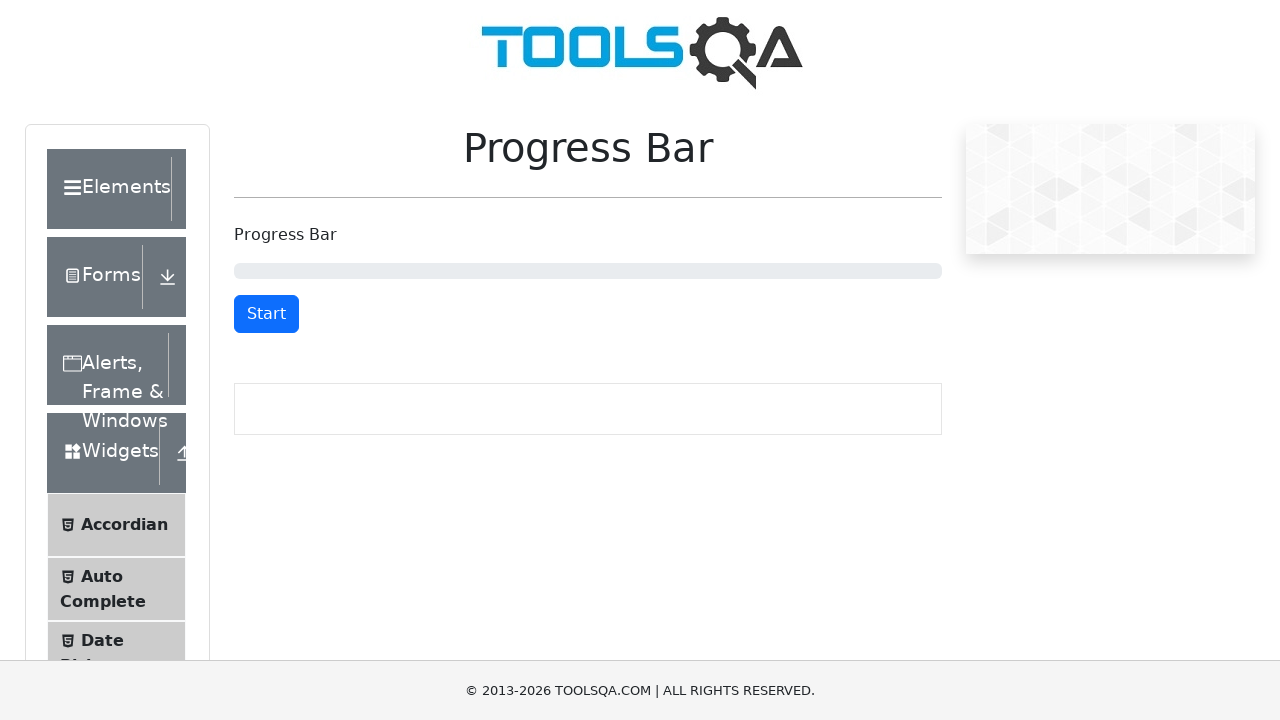

Clicked the start button to begin progress bar at (266, 314) on #startStopButton
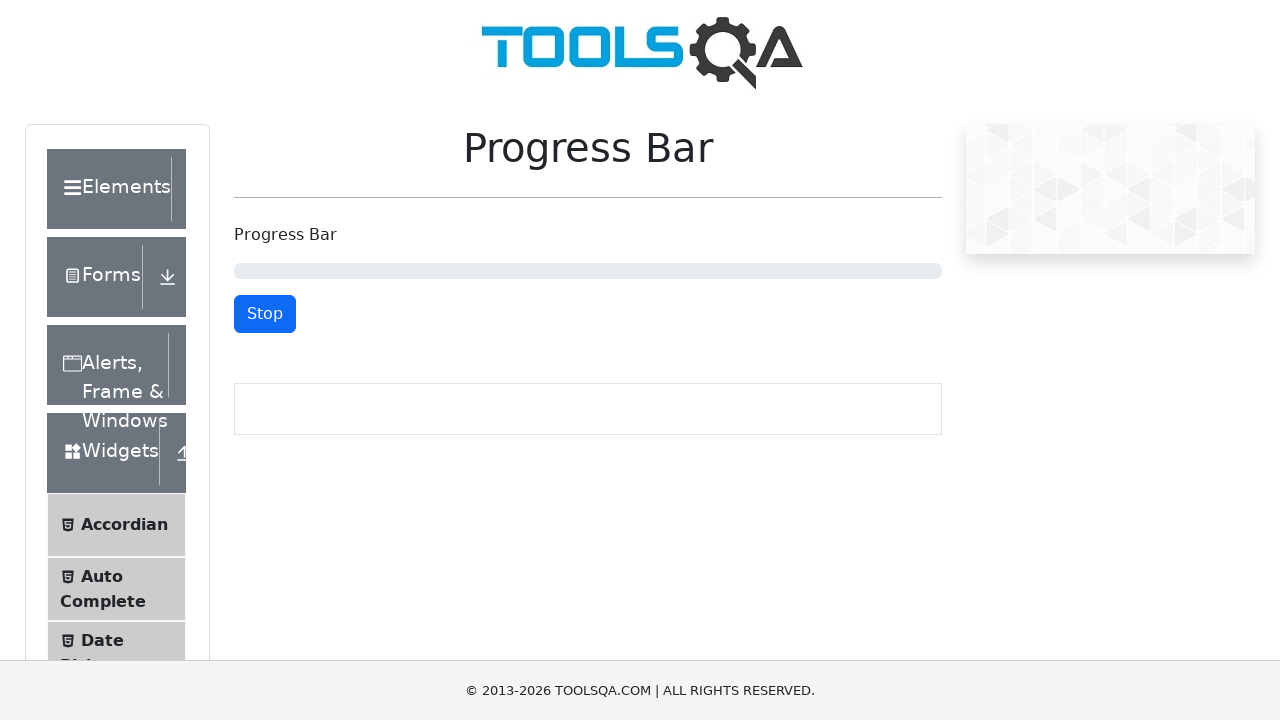

Progress bar reached 100% completion
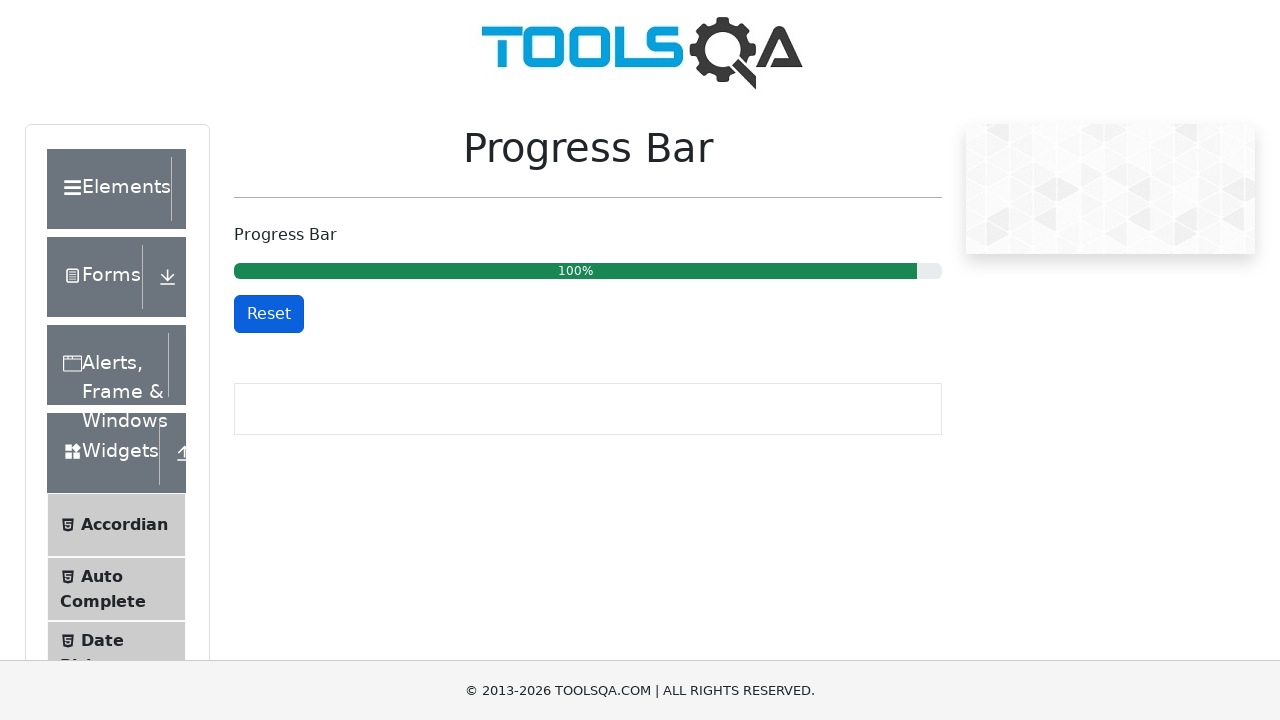

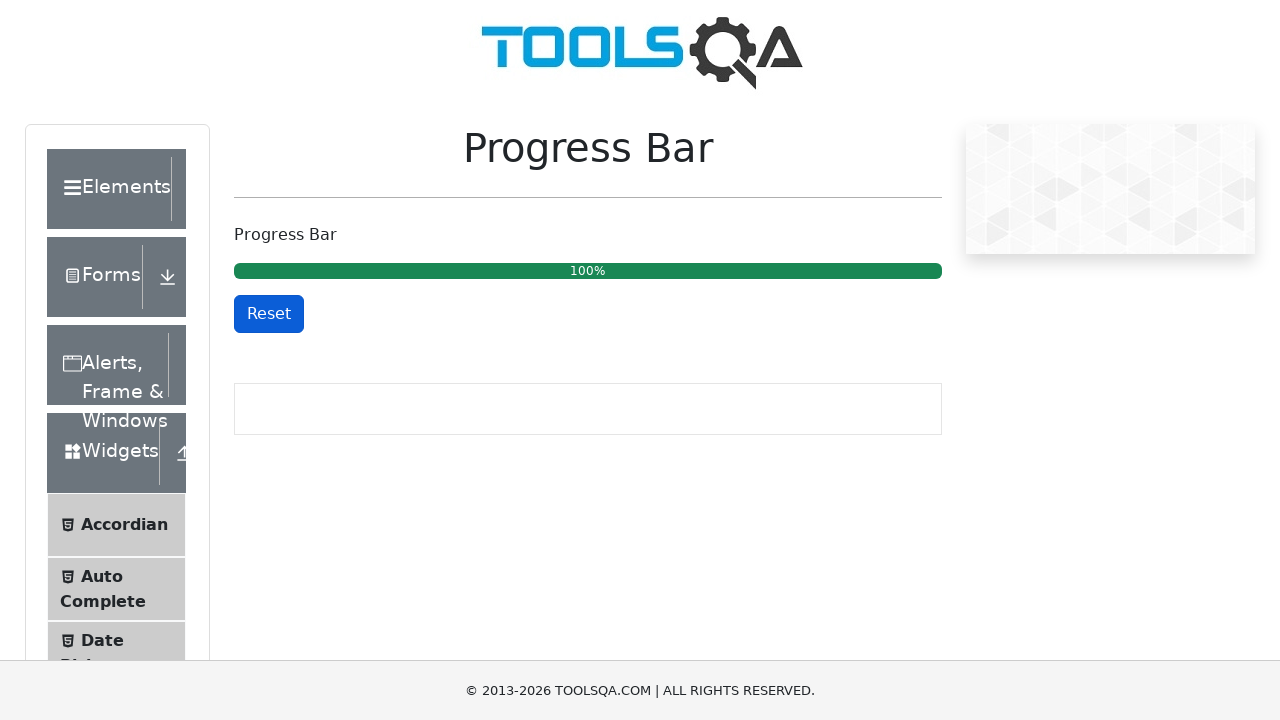